Tests handling of a basic alert dialog by clicking the alert button and accepting the dialog

Starting URL: https://testautomationpractice.blogspot.com/

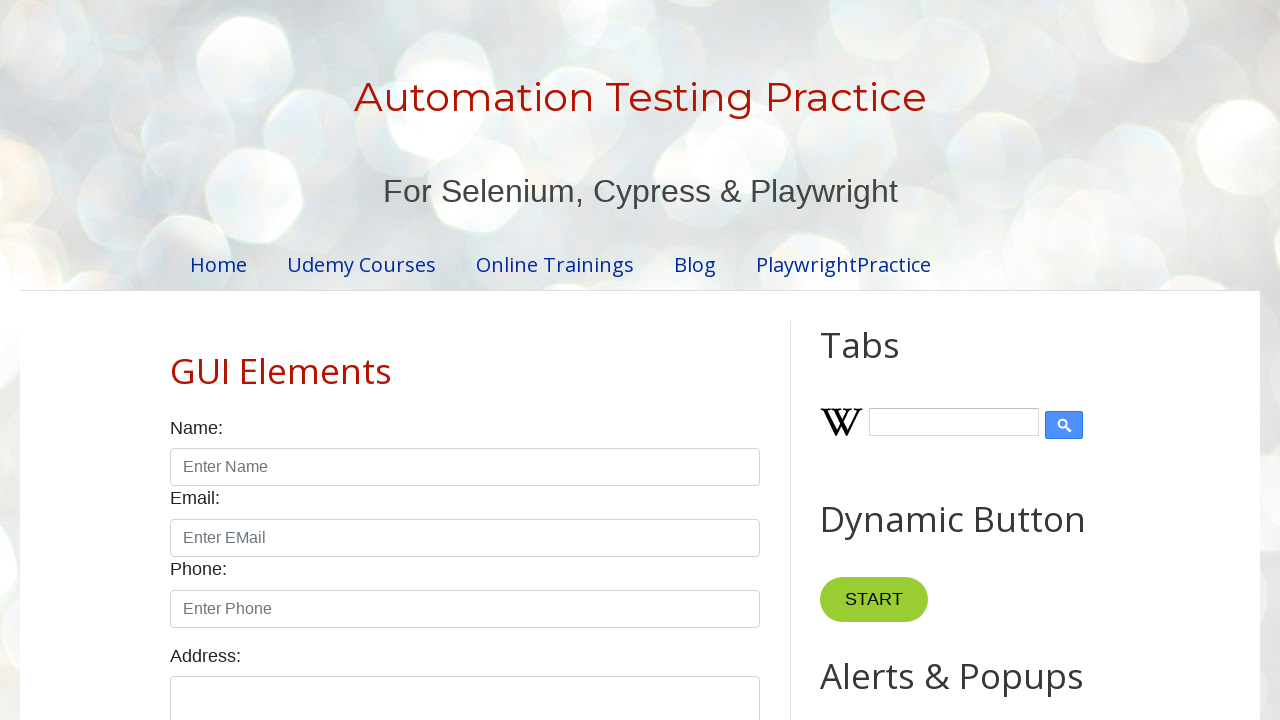

Accepted the alert dialog
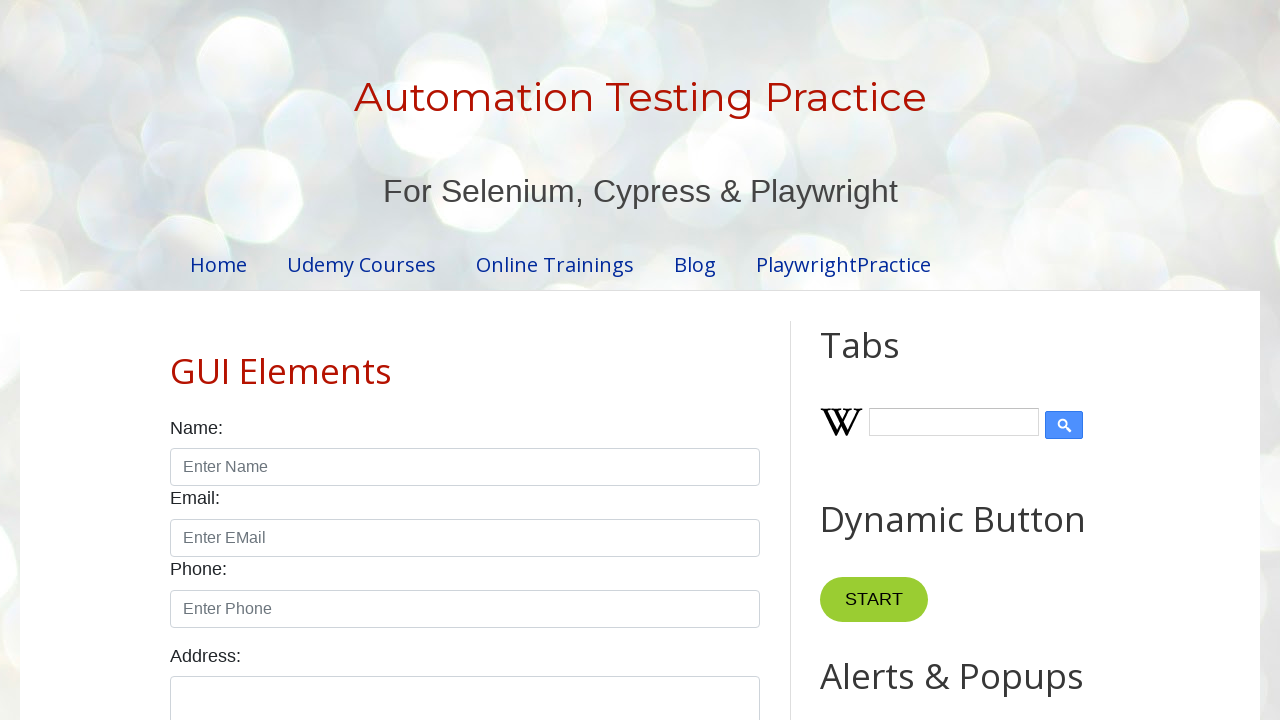

Clicked alert button to trigger the alert dialog at (888, 361) on xpath=//button[@id="alertBtn"]
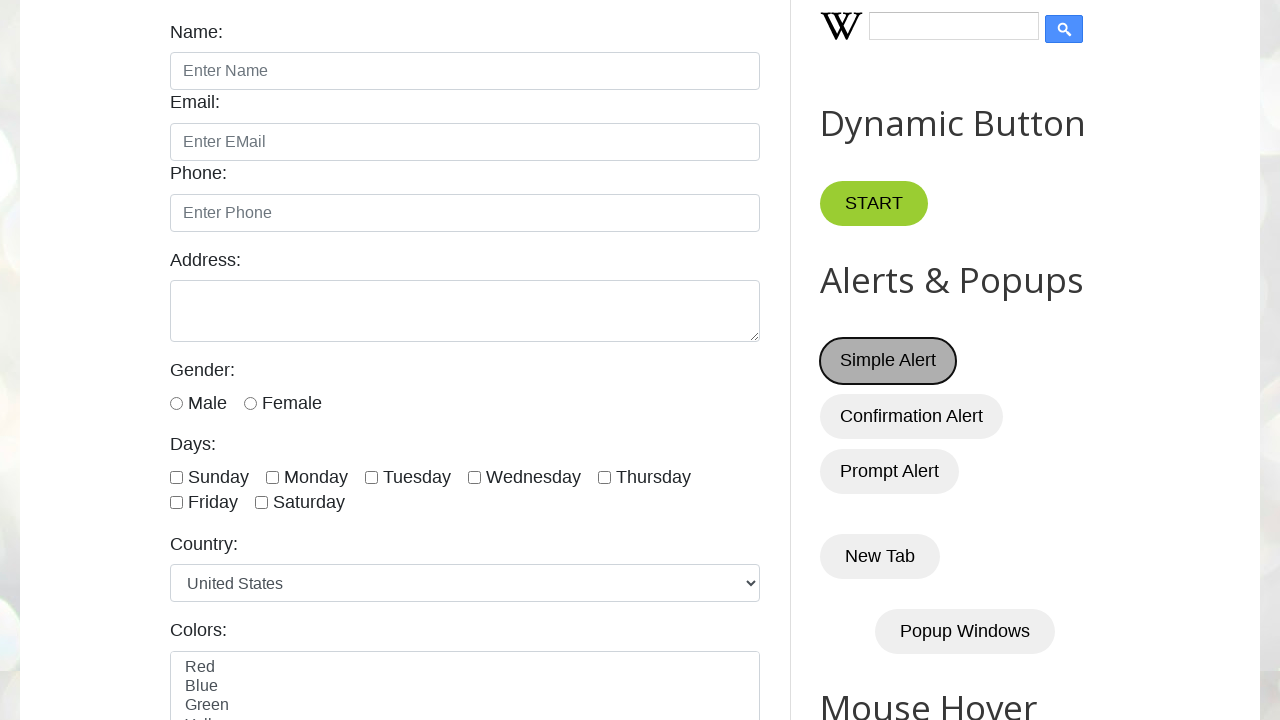

Waited 1 second for dialog to be handled
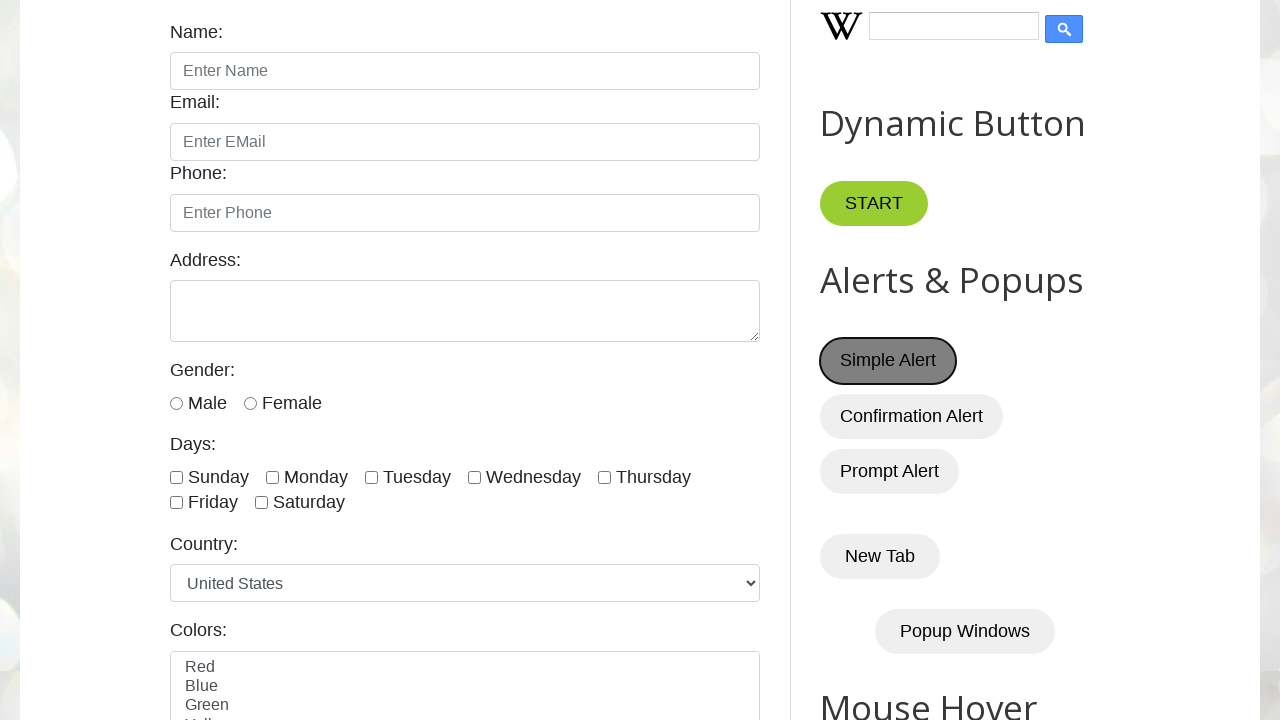

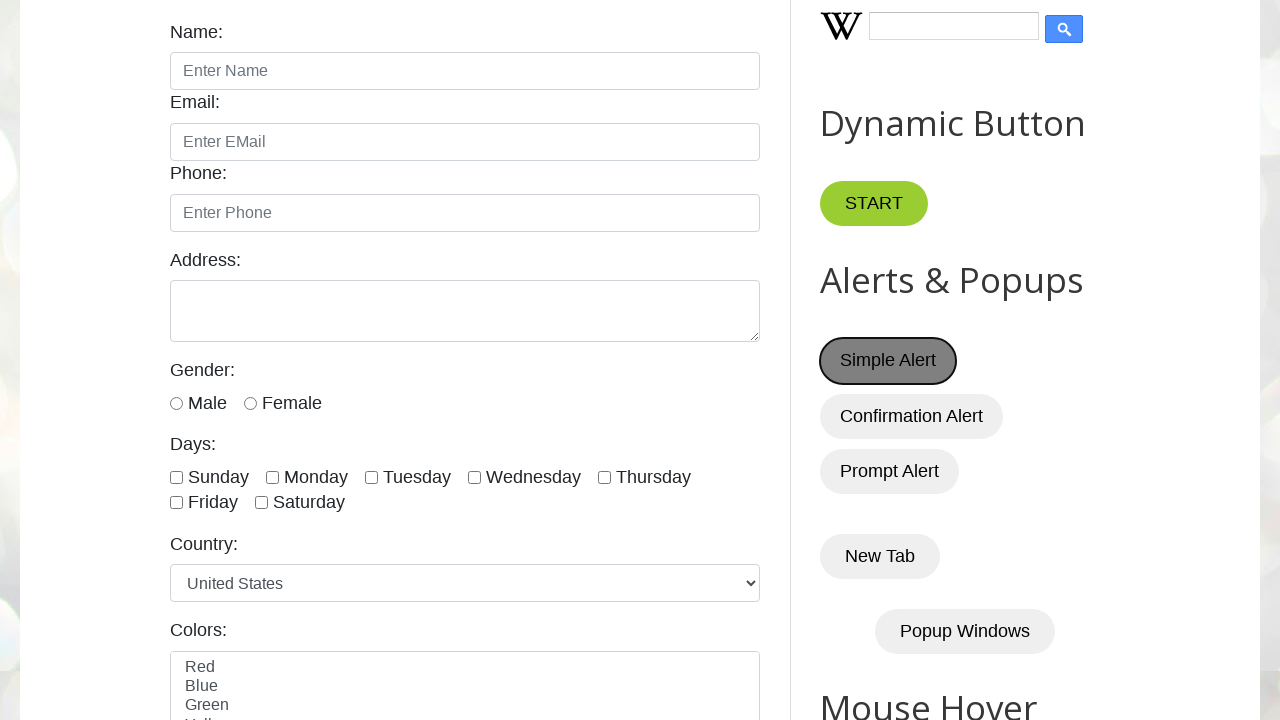